Tests the user profile form on an ecommerce template demo by navigating to the personal information page, clearing existing fields, filling in new user data (first name, last name, email, username), and submitting the form.

Starting URL: https://maniruzzamanakash.github.io/EcommerceTemplateBootstrap/#

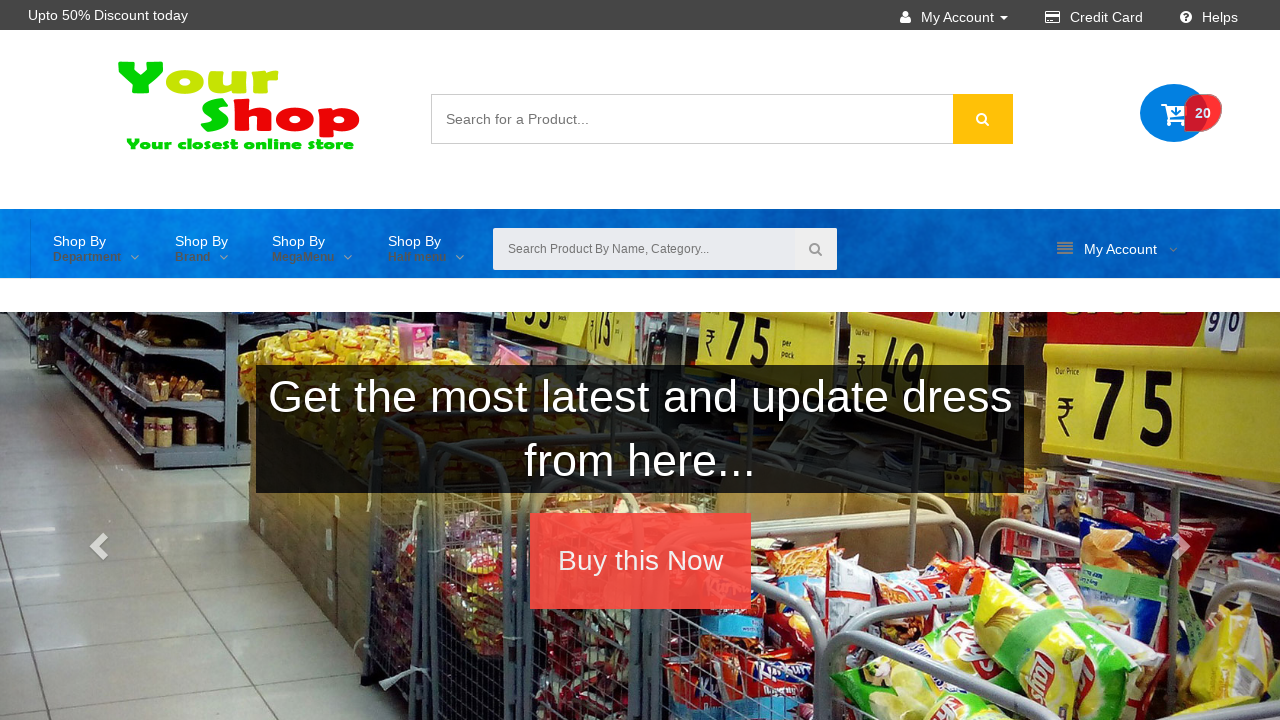

Clicked account menu item (1st click) at (1117, 249) on xpath=//*[@id="top"]/div[3]/div/div[3]/div/nav/ul/li[6]/a
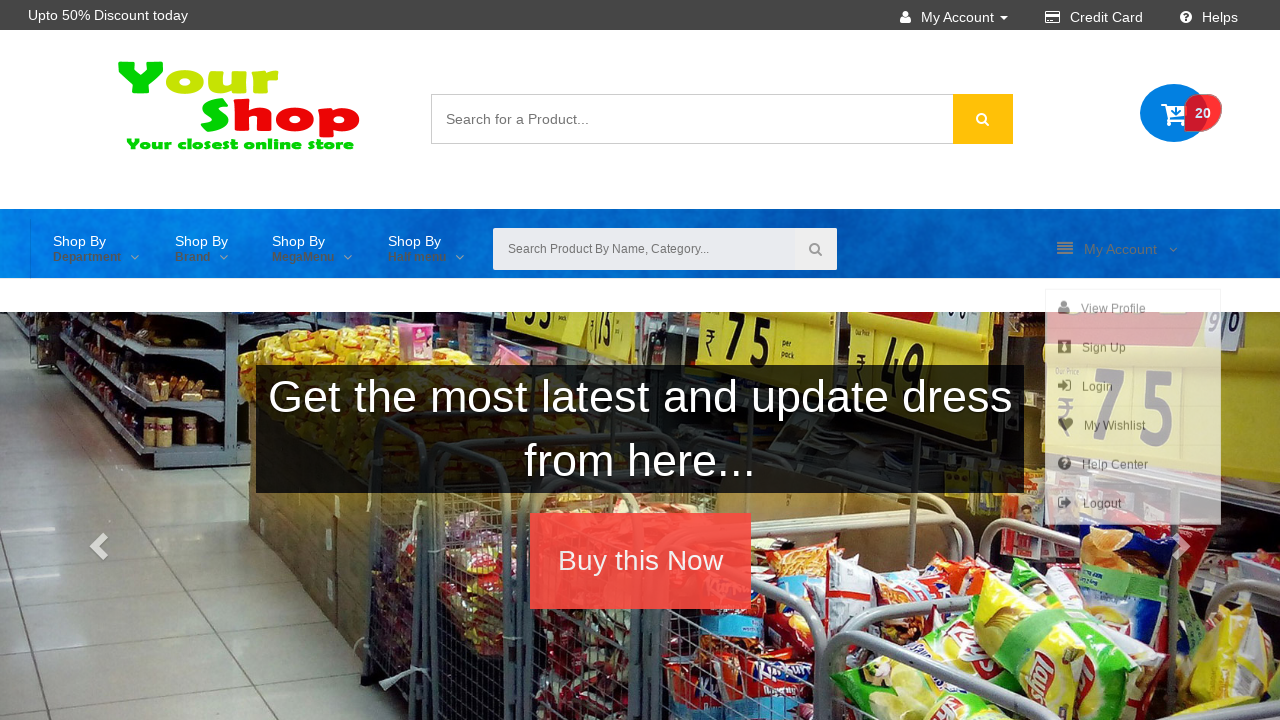

Clicked account menu item (2nd click) at (1117, 249) on xpath=//*[@id="top"]/div[3]/div/div[3]/div/nav/ul/li[6]/a
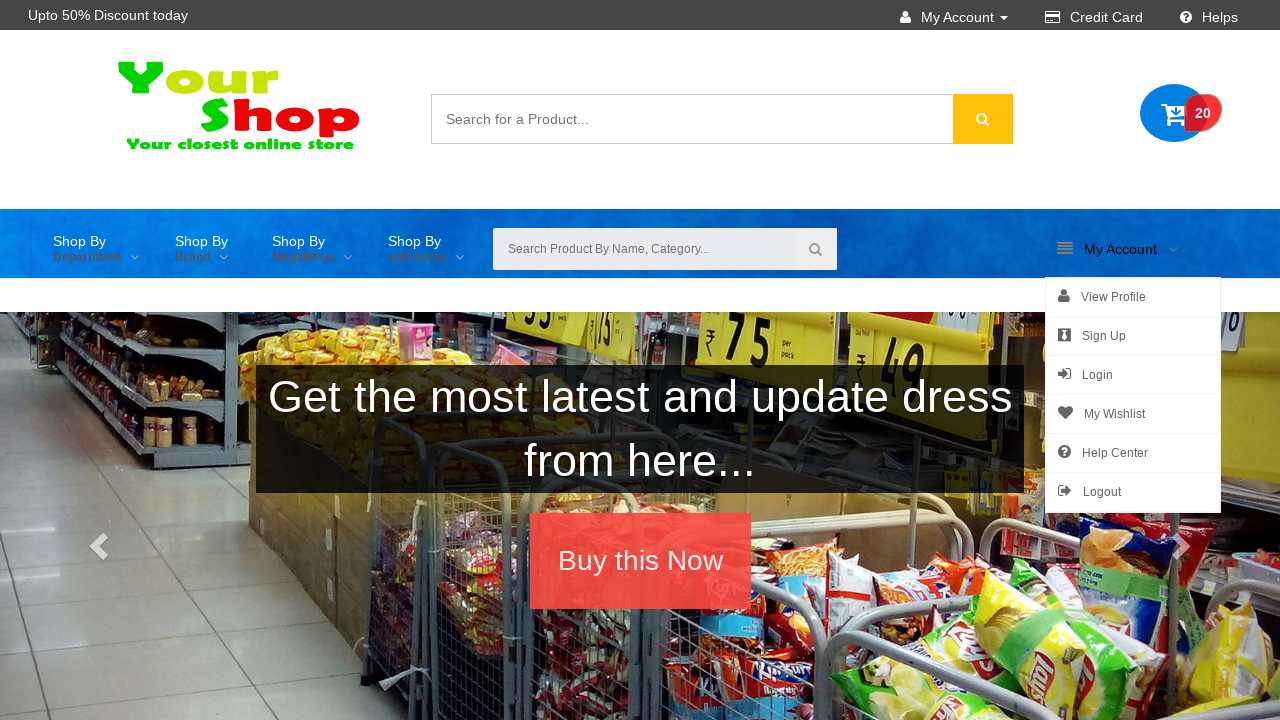

Clicked account menu item (3rd click) at (1117, 249) on xpath=//*[@id="top"]/div[3]/div/div[3]/div/nav/ul/li[6]/a
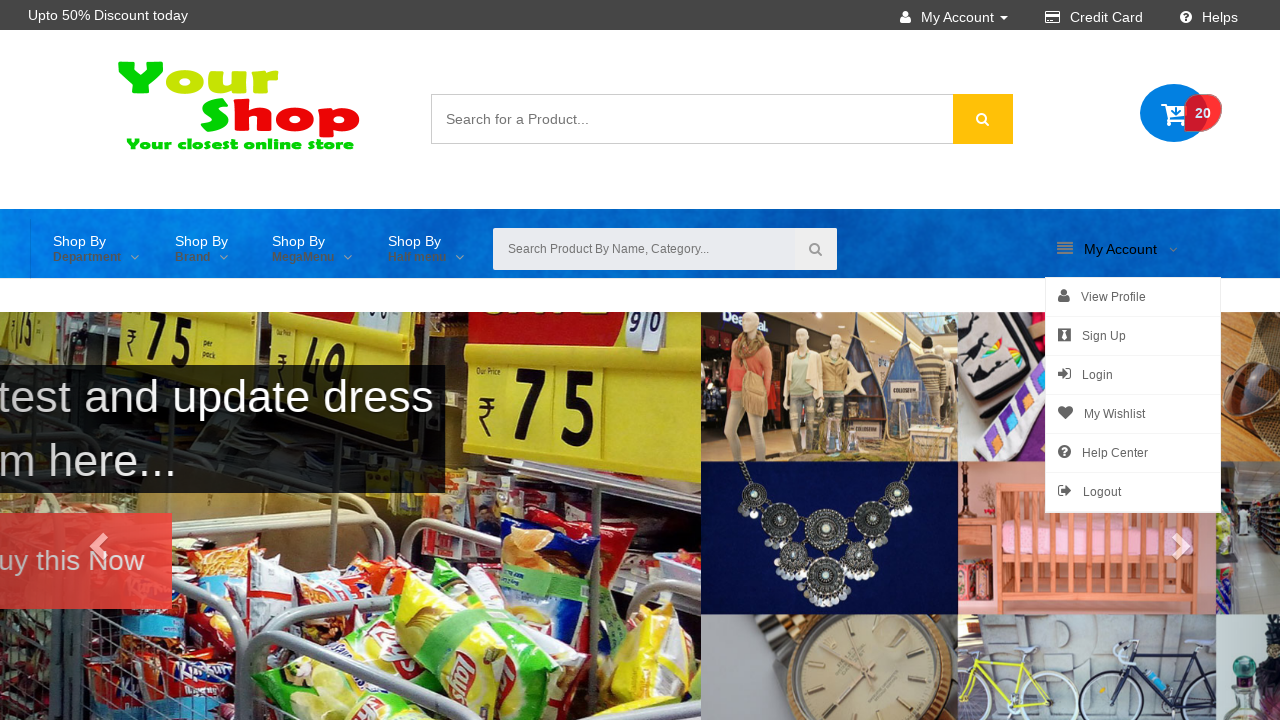

Clicked submenu item at (1064, 295) on .wsmenu-submenu > li:nth-child(1) > a:nth-child(1) > i:nth-child(1)
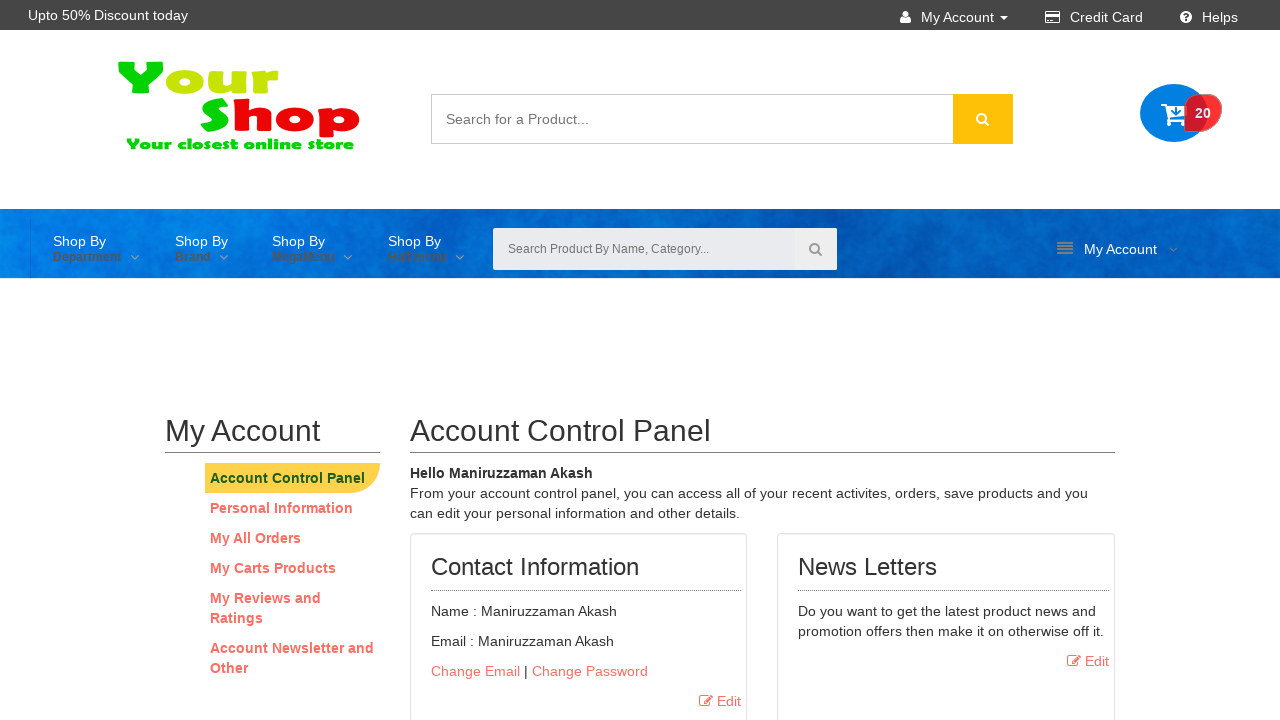

Clicked Personal Information link at (282, 508) on xpath=/html/body/div/div[2]/div/div/div/div[1]/ul/li[2]/a
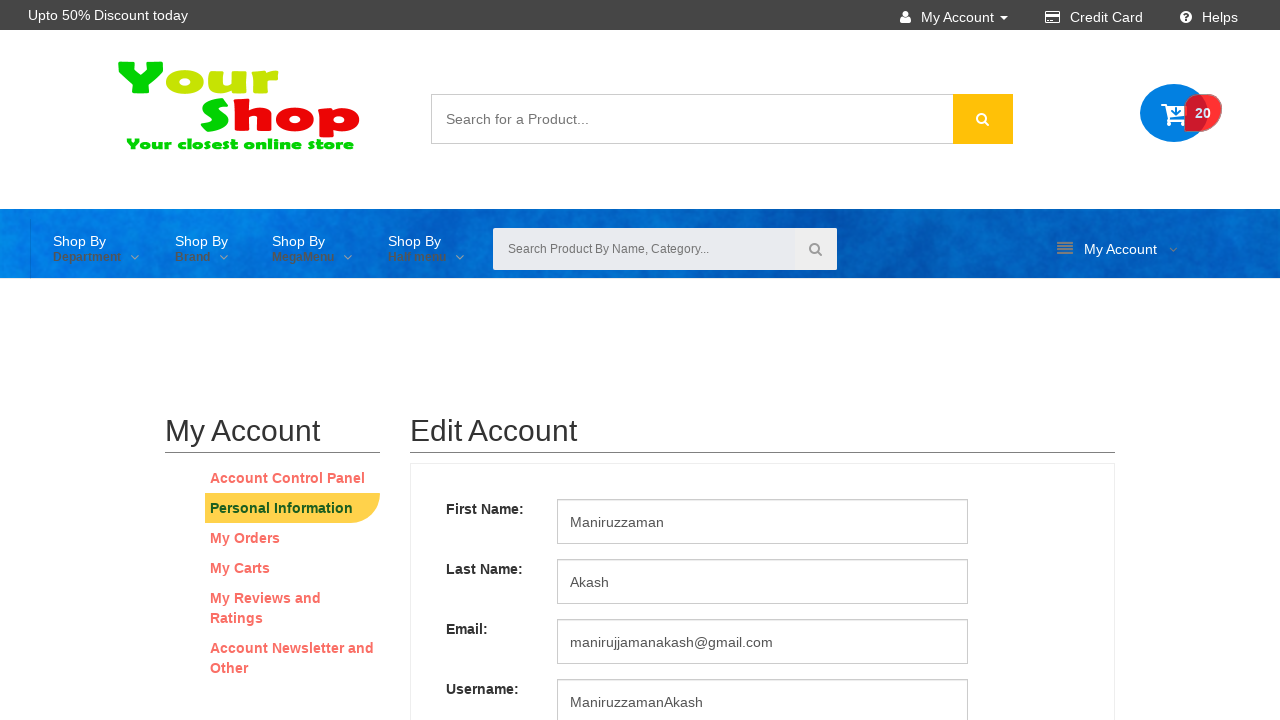

Cleared firstname field on //*[@id="firstname"]
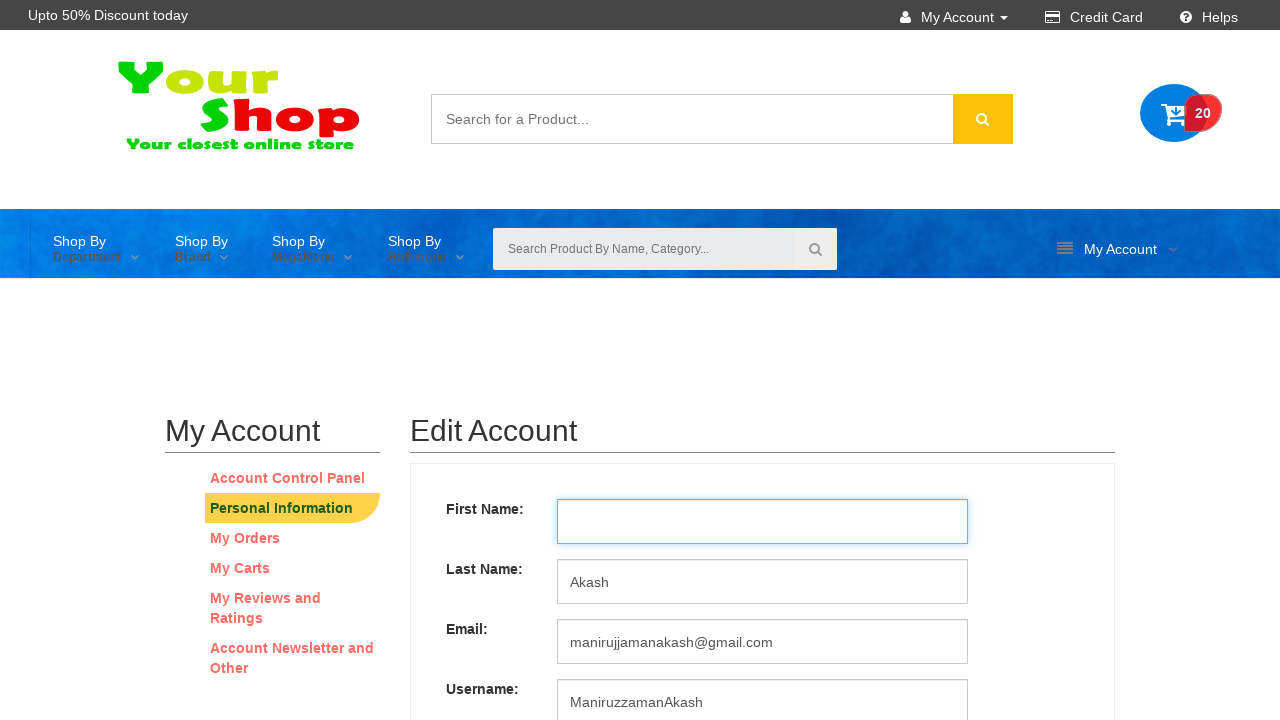

Cleared lastname field on //*[@id="lastname"]
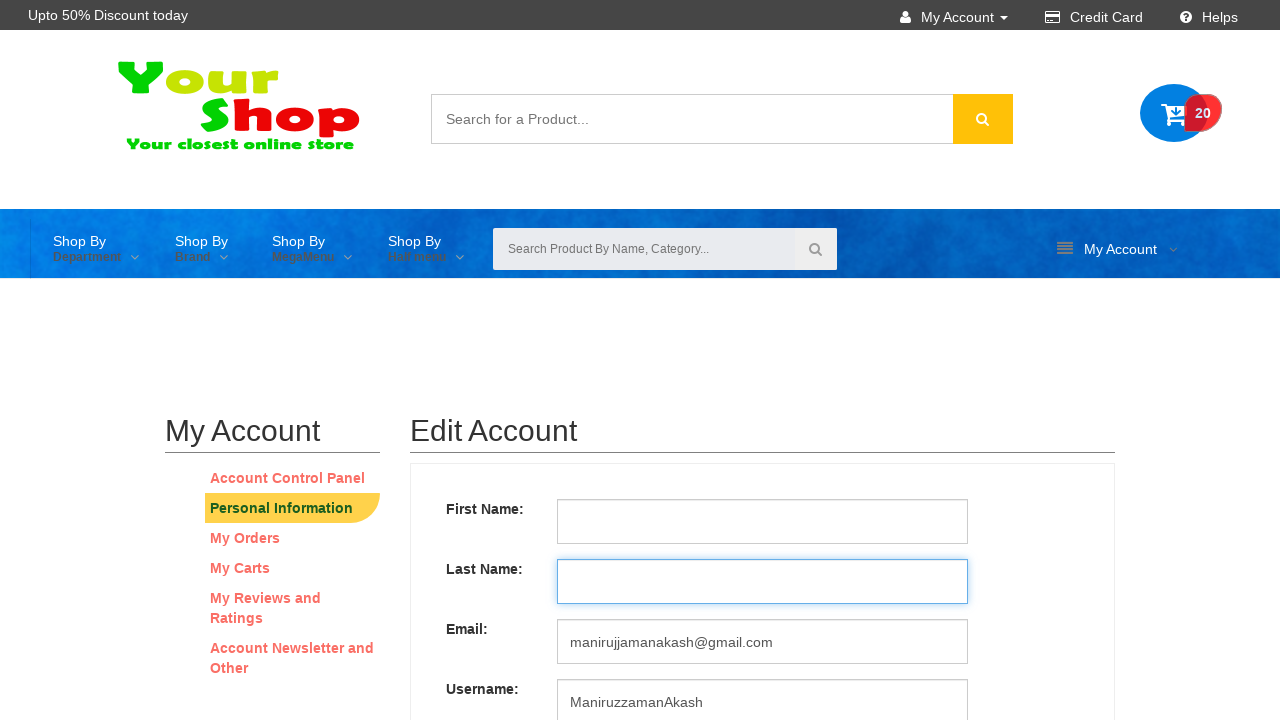

Cleared email field on //*[@id="email"]
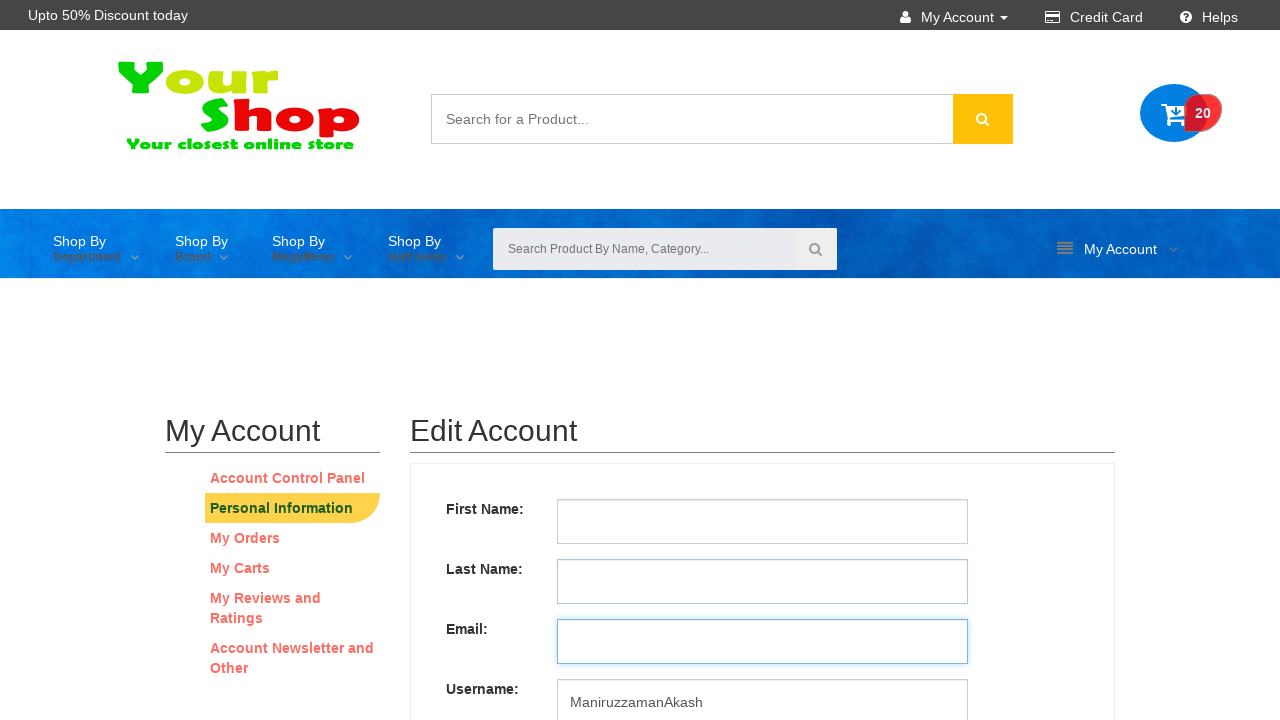

Cleared username field on //*[@id="username"]
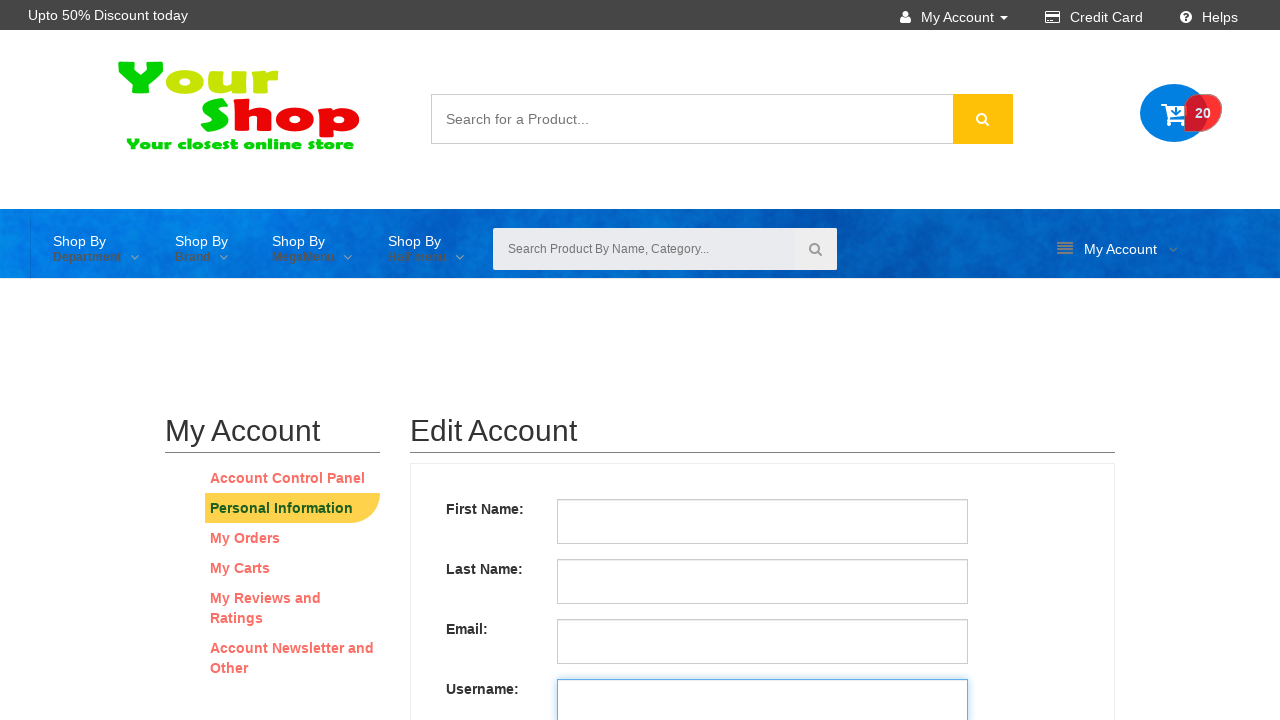

Filled firstname field with 'Christian' on //*[@id="firstname"]
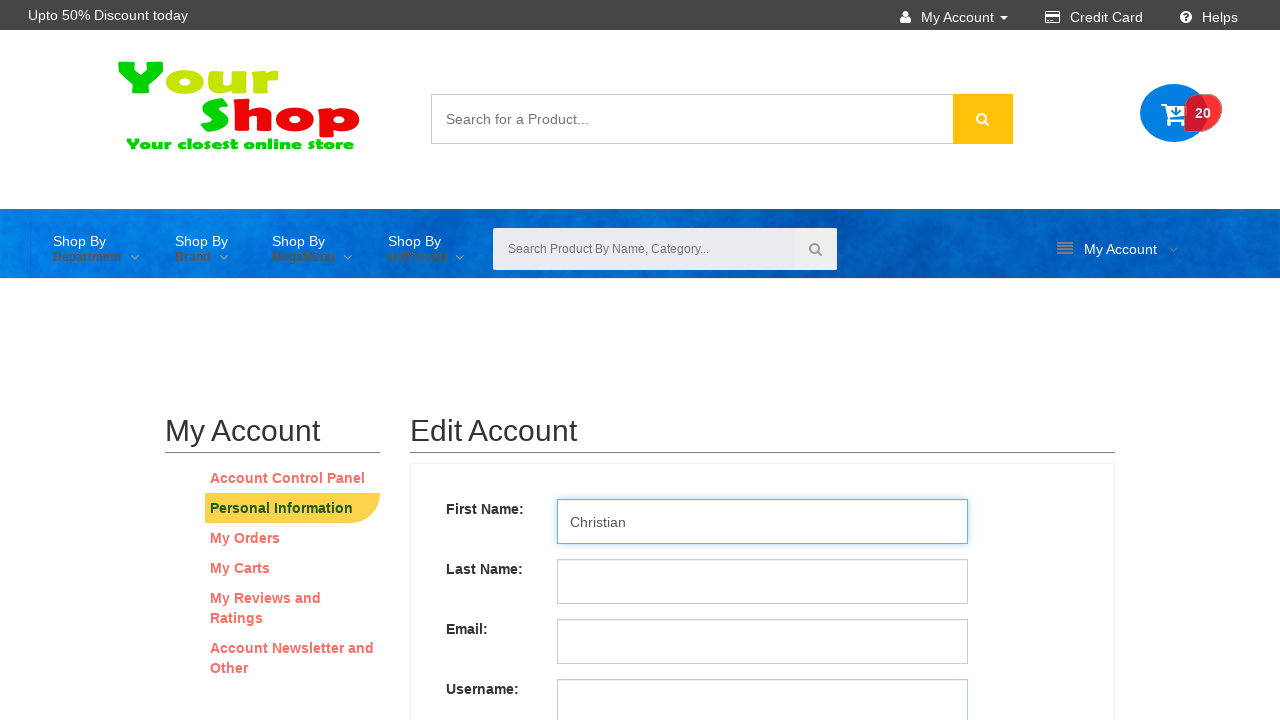

Filled lastname field with 'Fabian' on //*[@id="lastname"]
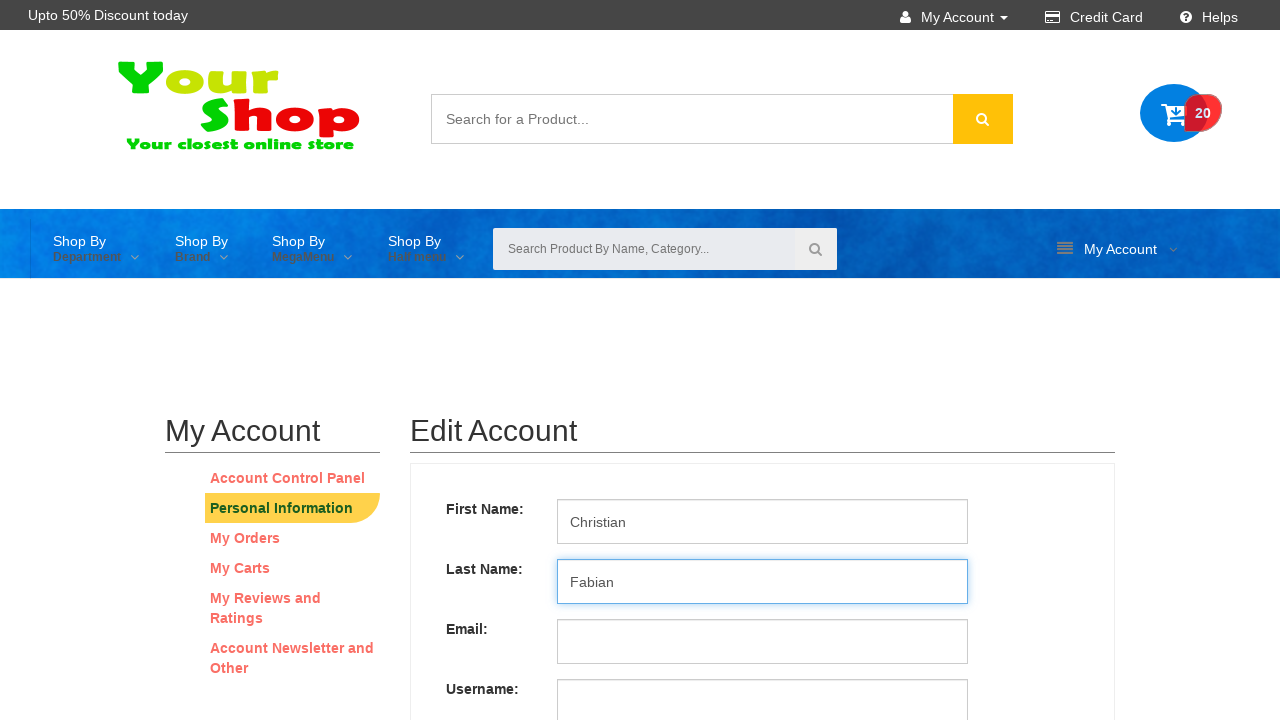

Filled email field with 'cristian12c@gmail.com' on //*[@id="email"]
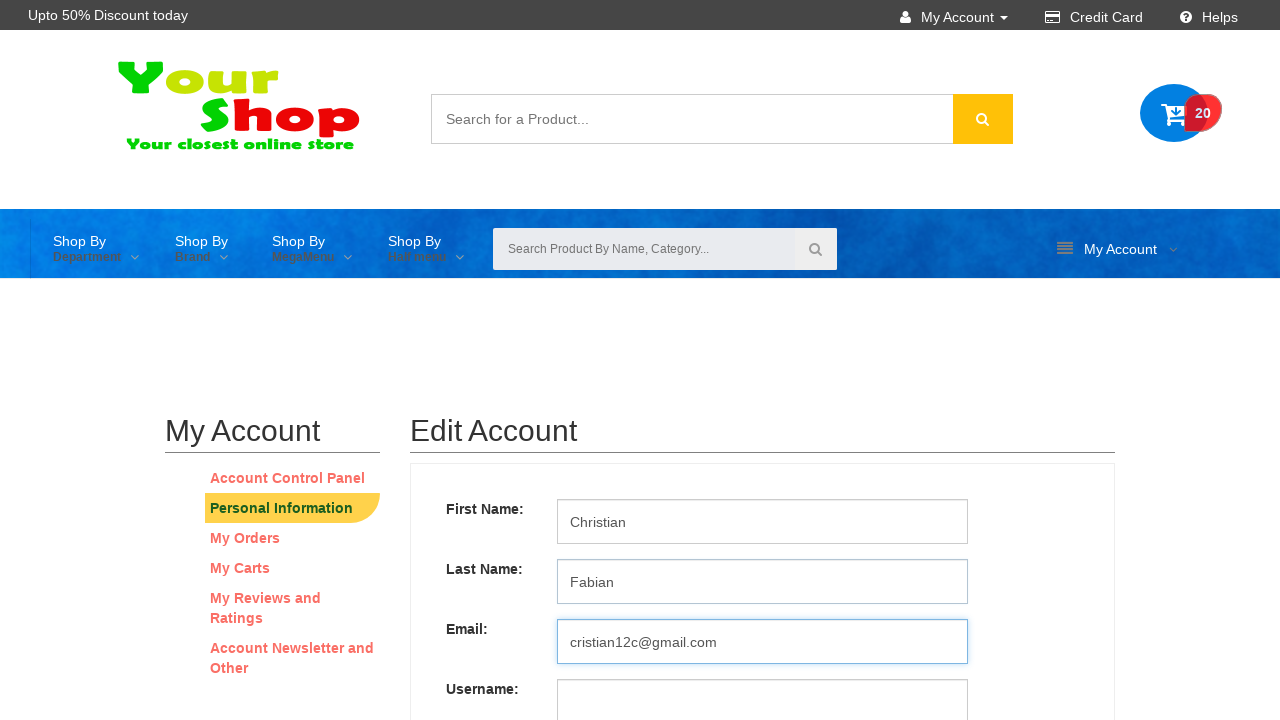

Filled username field with 'cristianfcg10' on //*[@id="username"]
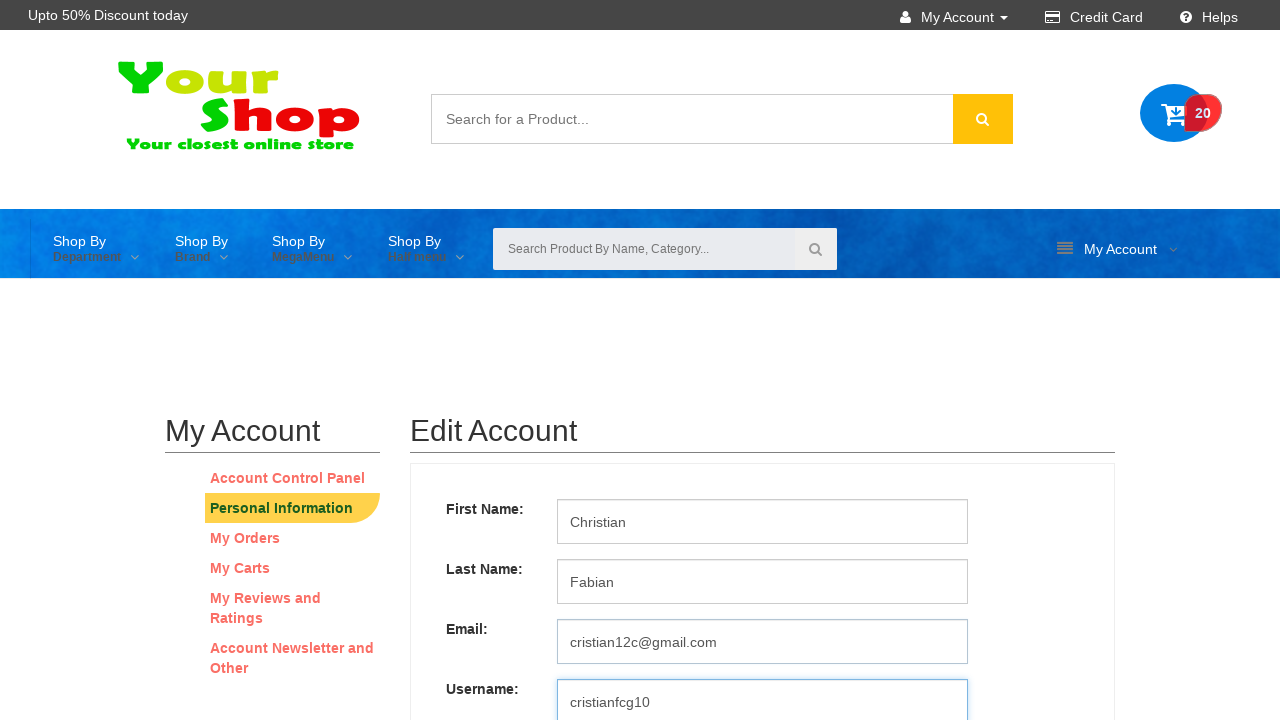

Clicked birthdate field at (762, 698) on xpath=//*[@id="birthdate"]
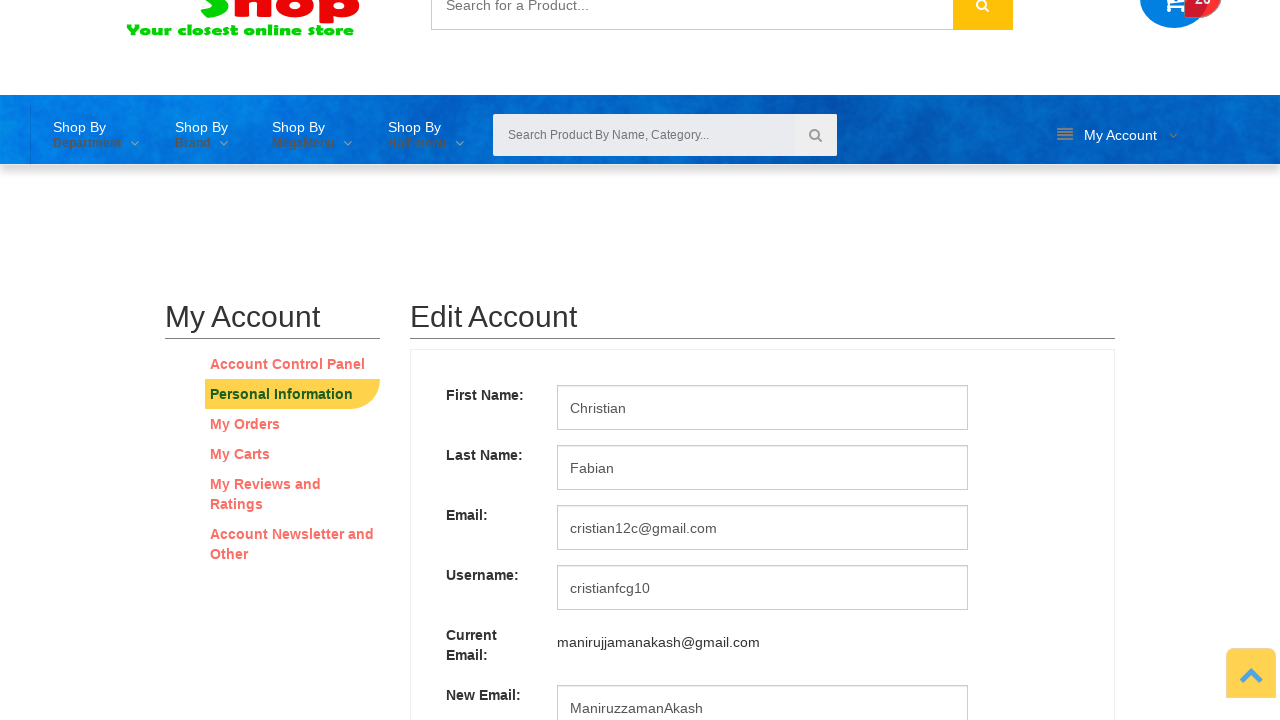

Clicked Submit button to save form at (593, 698) on xpath=//*[@id="submitForm"]
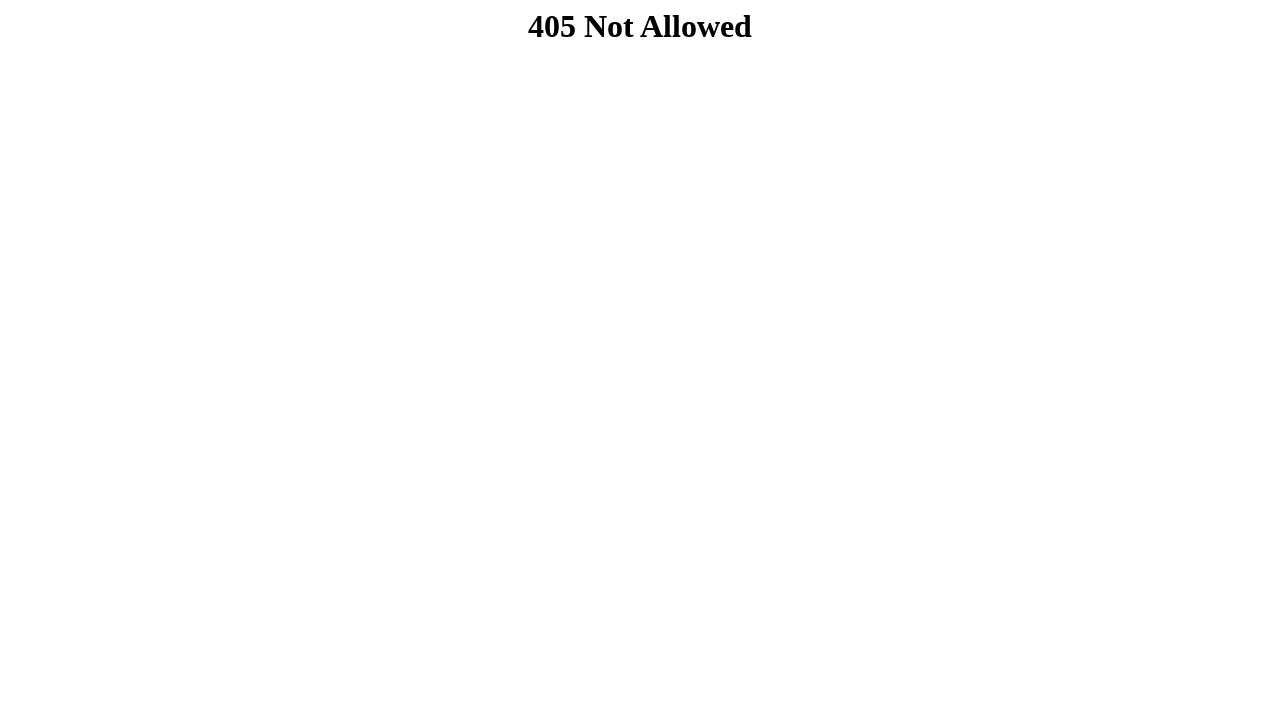

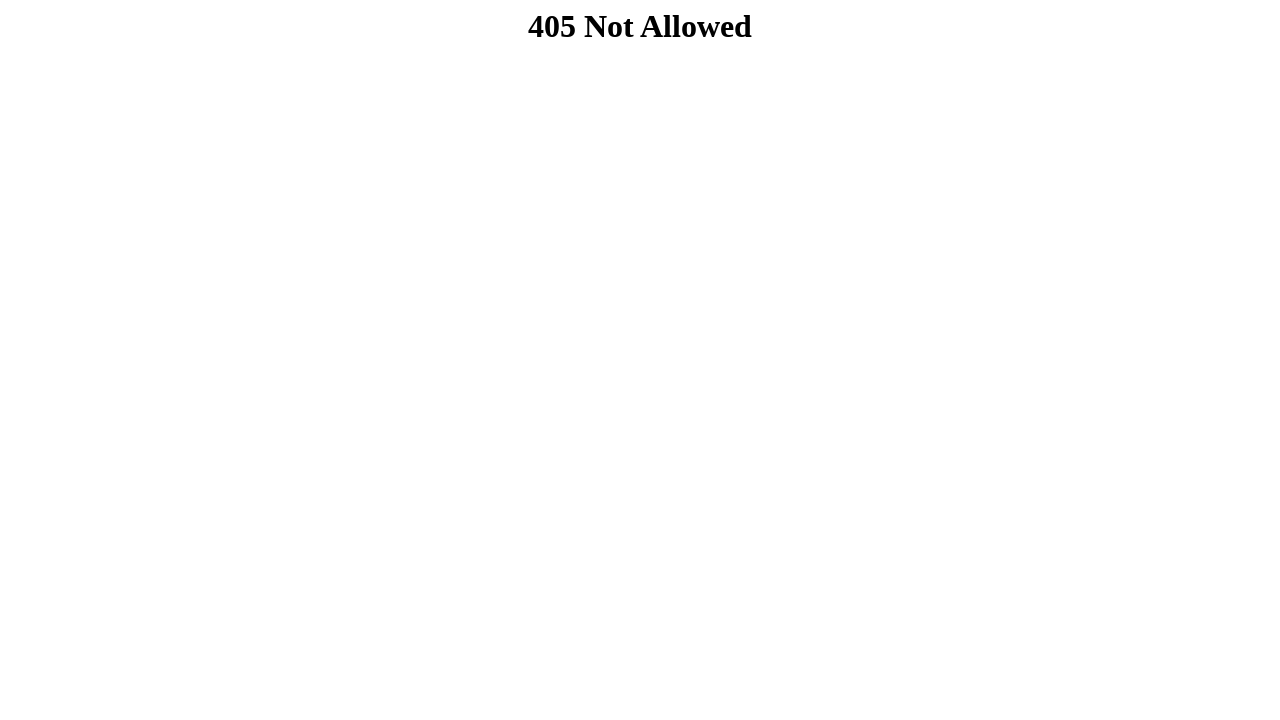